Fills out a practice form on Techlistic website with user information including name, gender, and years of experience

Starting URL: https://www.techlistic.com/p/selenium-practice-form.html

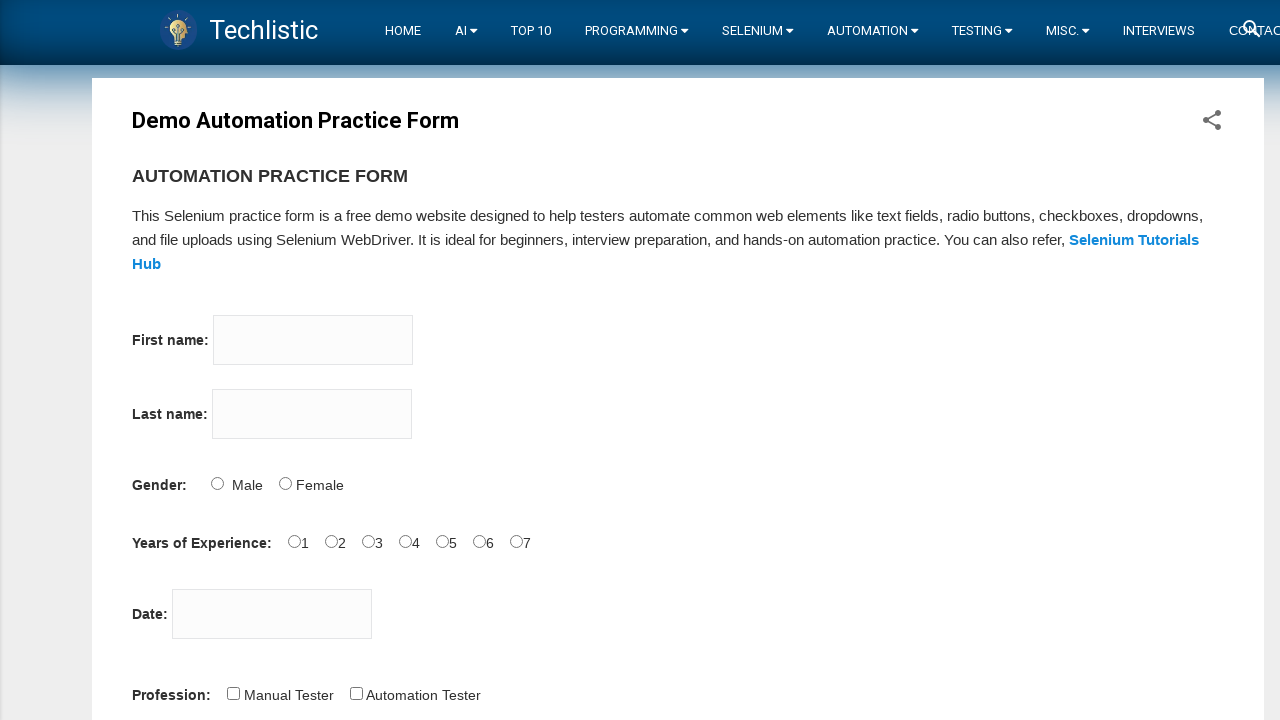

Filled first name field with 'srikar' on input[name='firstname']
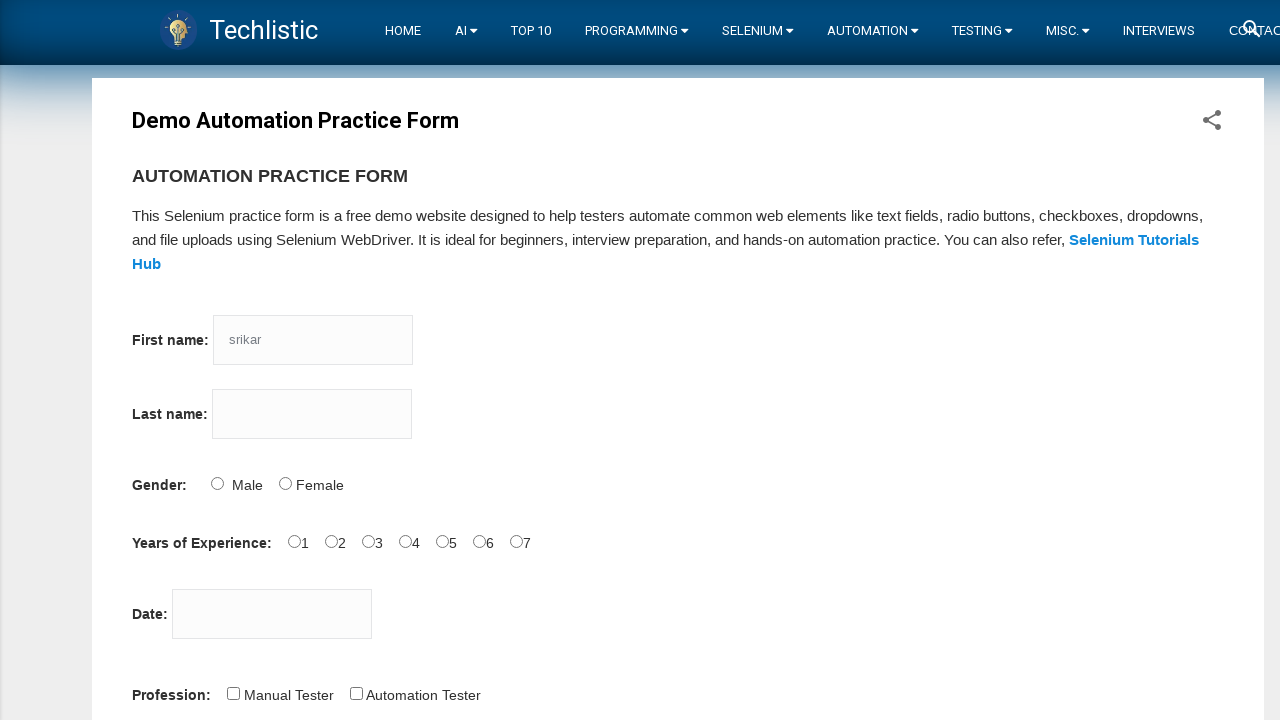

Filled last name field with 'rao' on input[name='lastname']
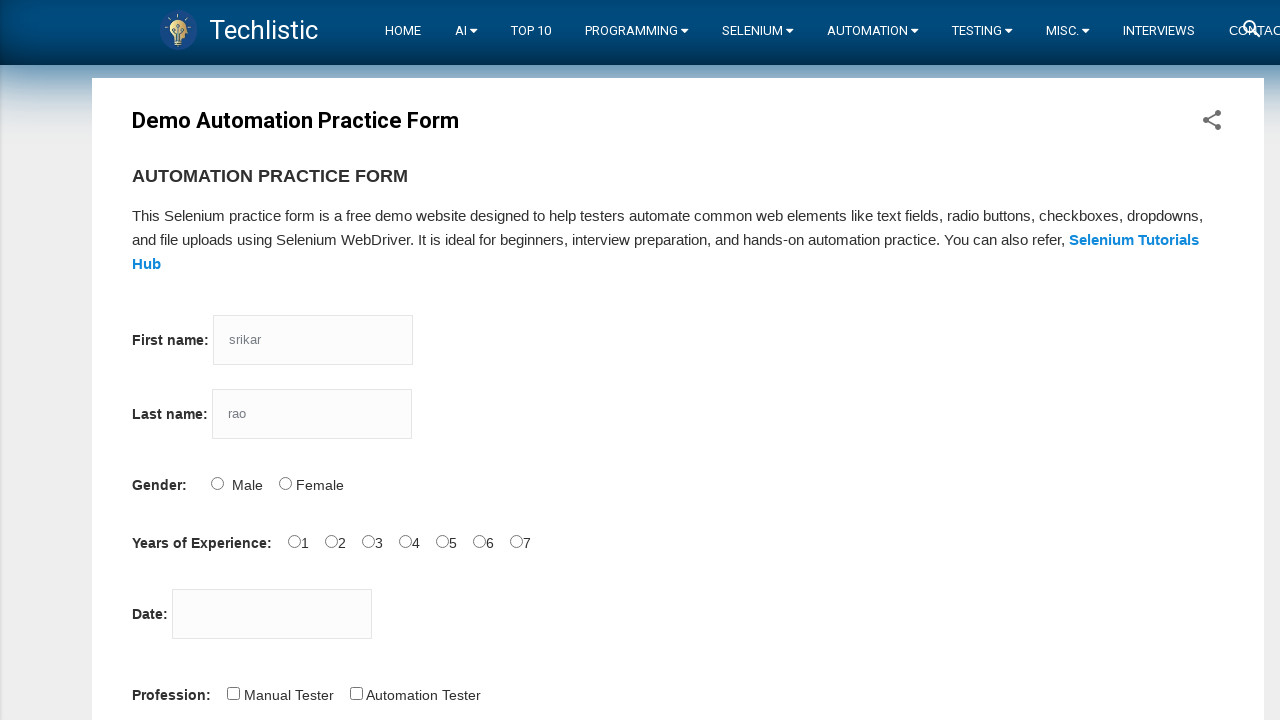

Selected Male gender radio button at (217, 483) on input[id='sex-0']
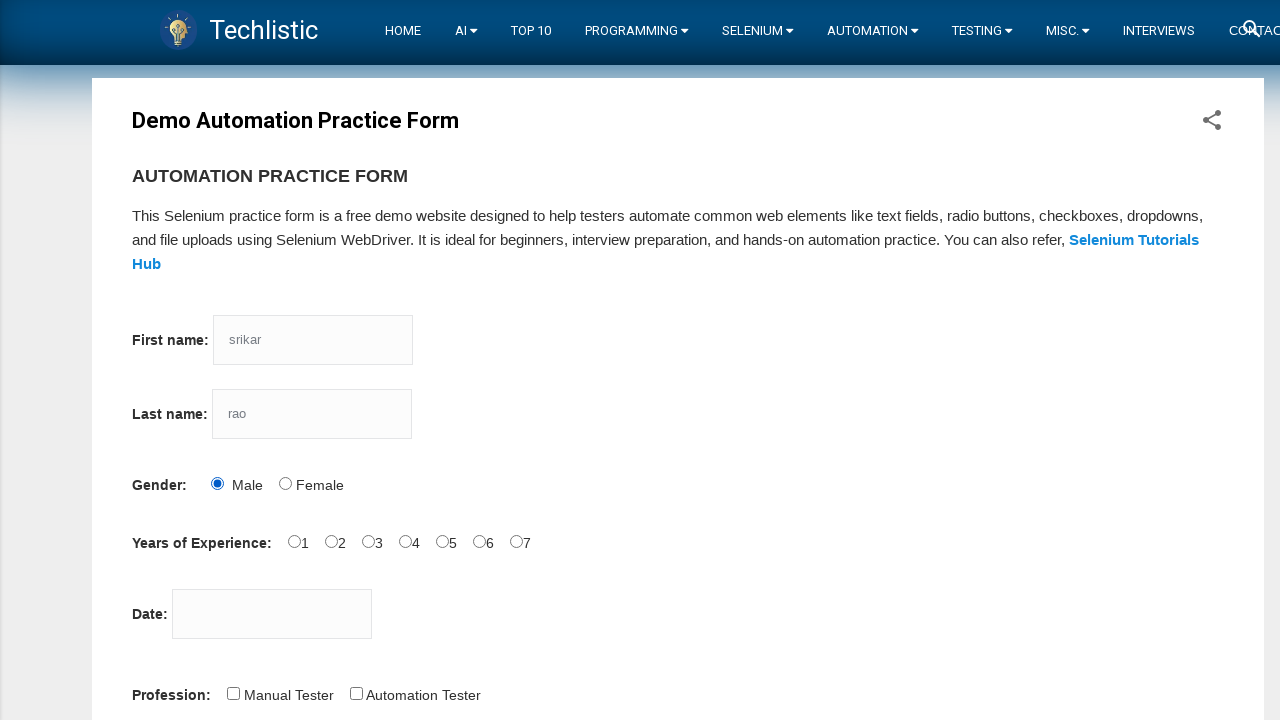

Selected 3 years of experience option at (368, 541) on input[id='exp-2']
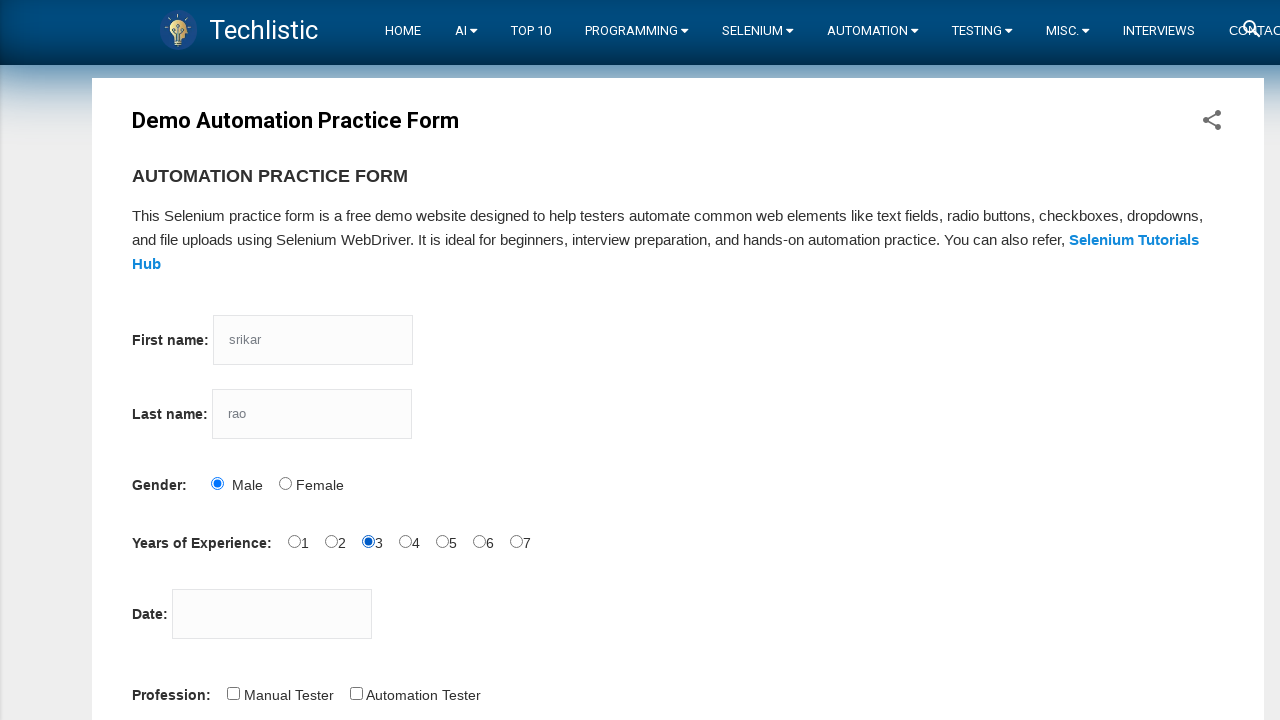

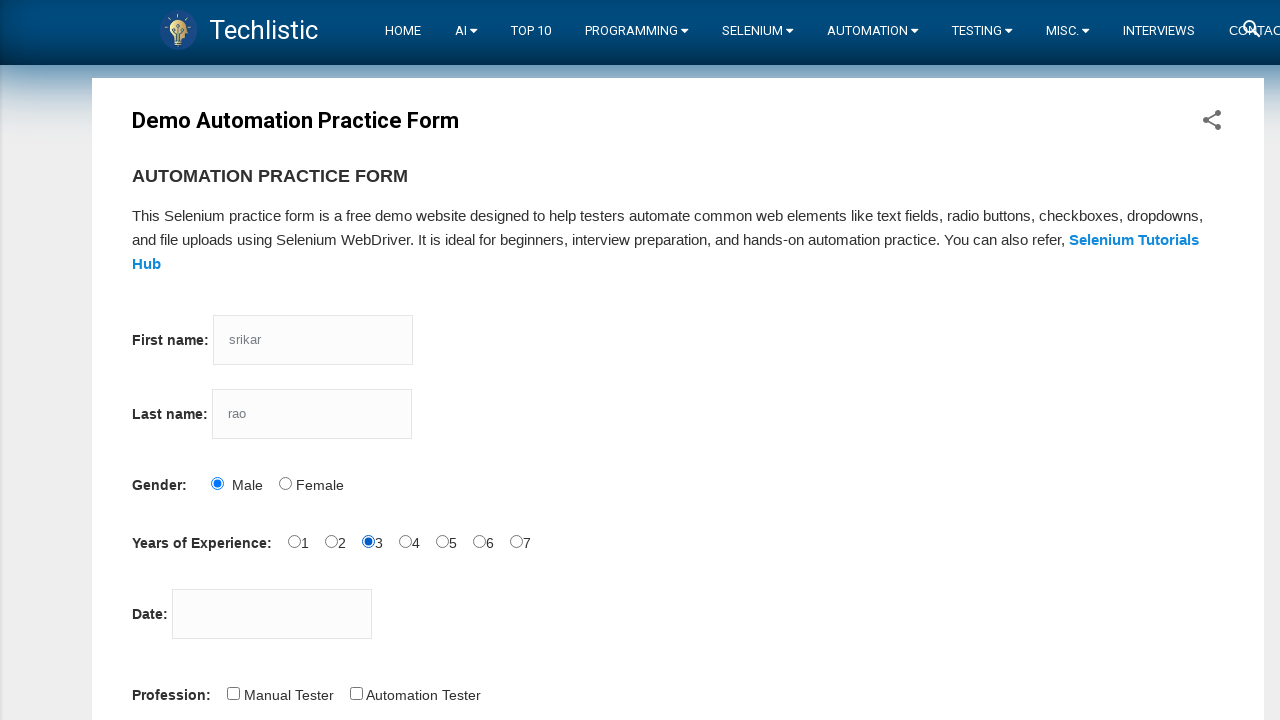